Tests marking individual todo items as complete by checking their checkboxes

Starting URL: https://demo.playwright.dev/todomvc

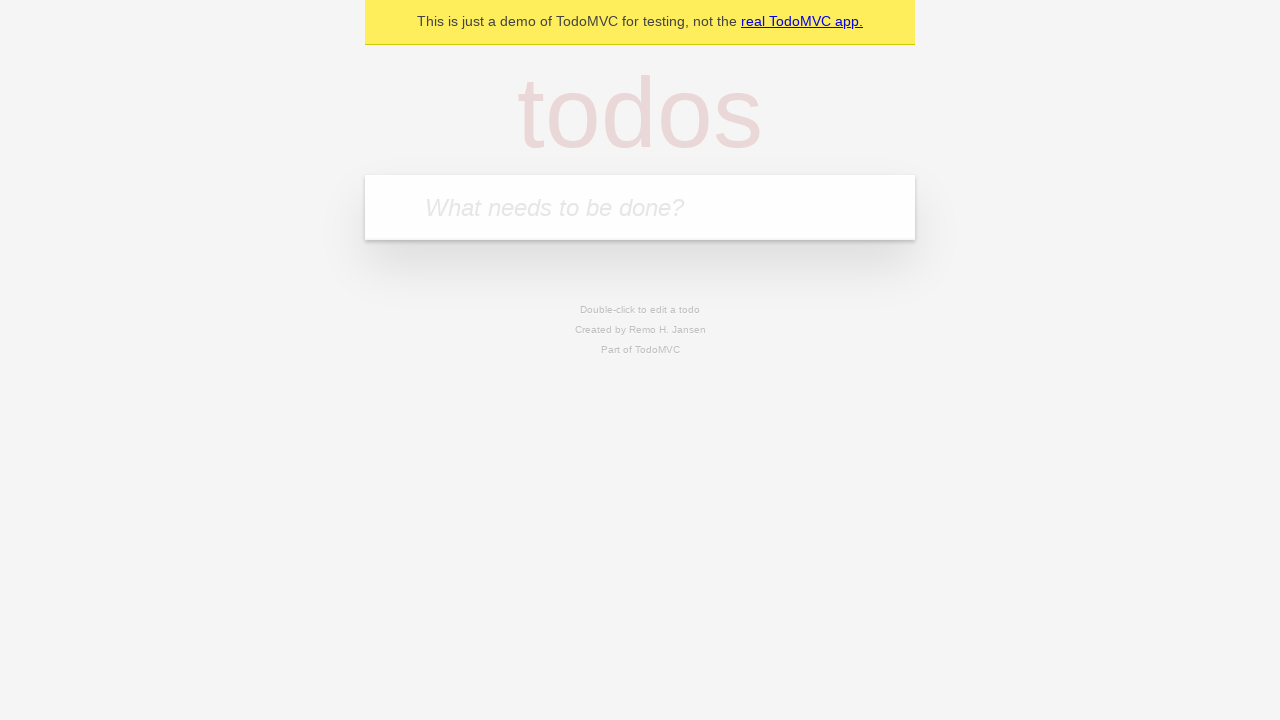

Filled todo input with 'buy some cheese' on internal:attr=[placeholder="What needs to be done?"i]
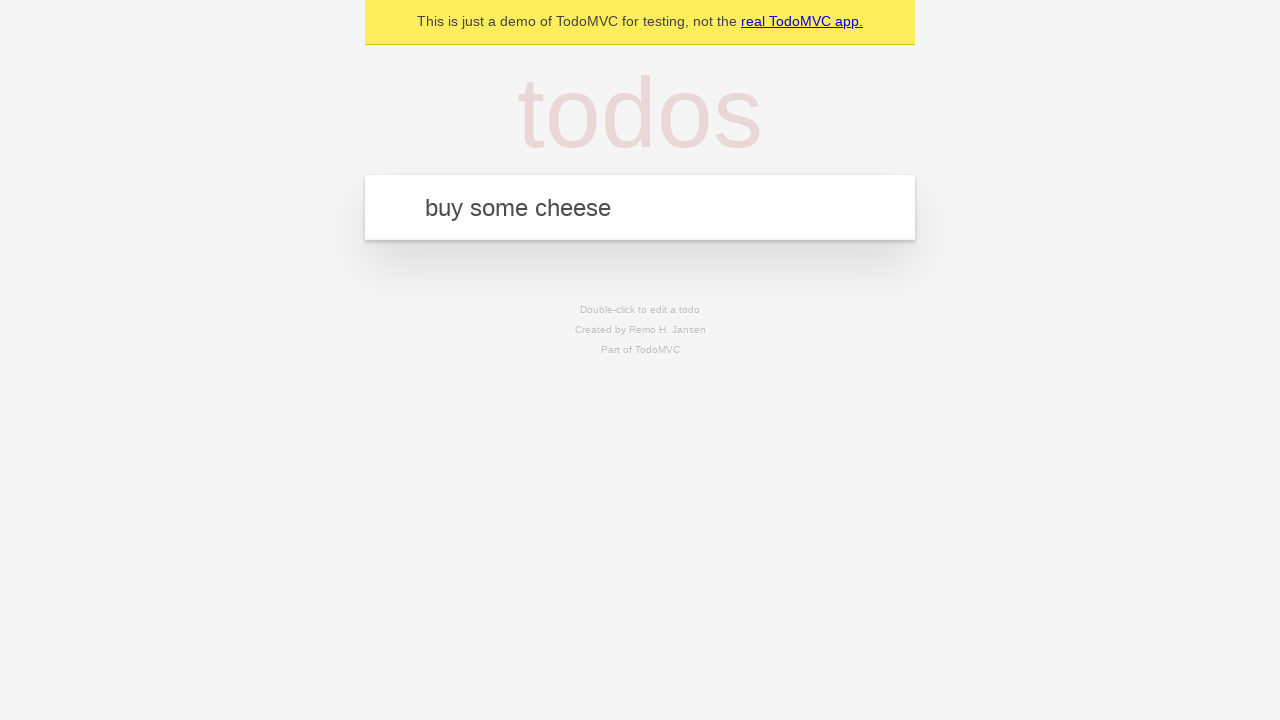

Pressed Enter to create first todo item on internal:attr=[placeholder="What needs to be done?"i]
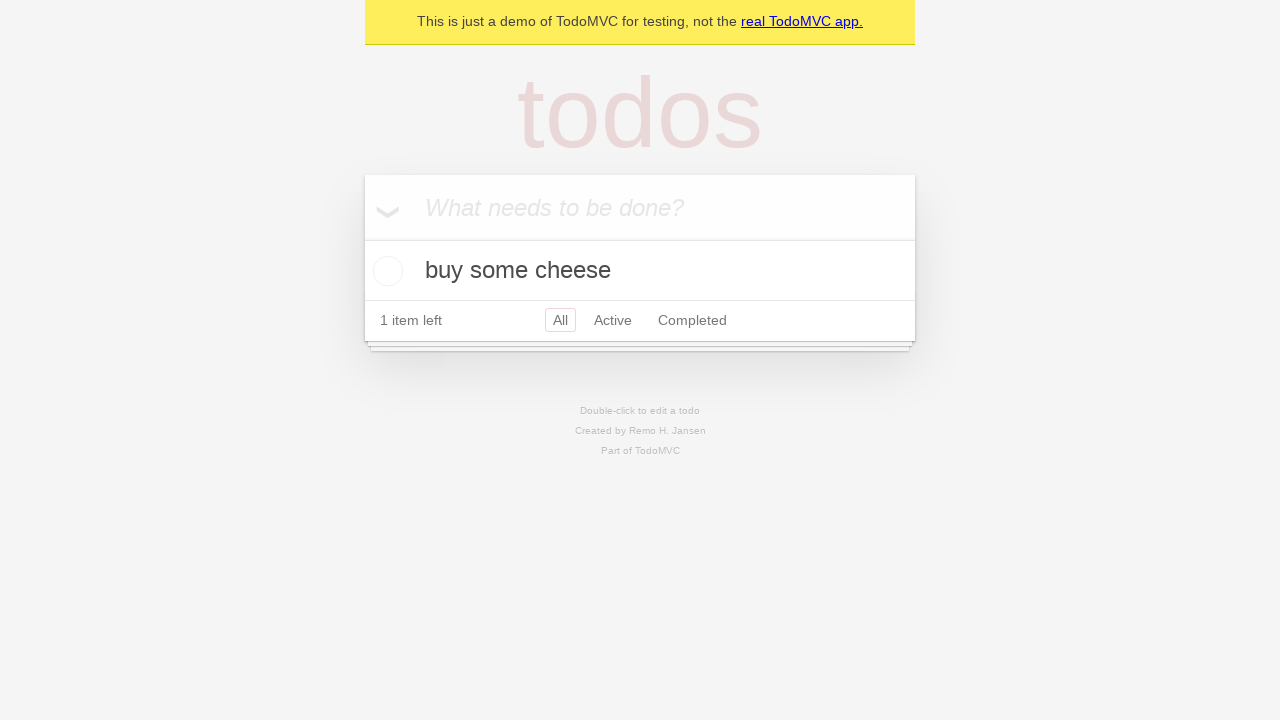

Filled todo input with 'feed the cat' on internal:attr=[placeholder="What needs to be done?"i]
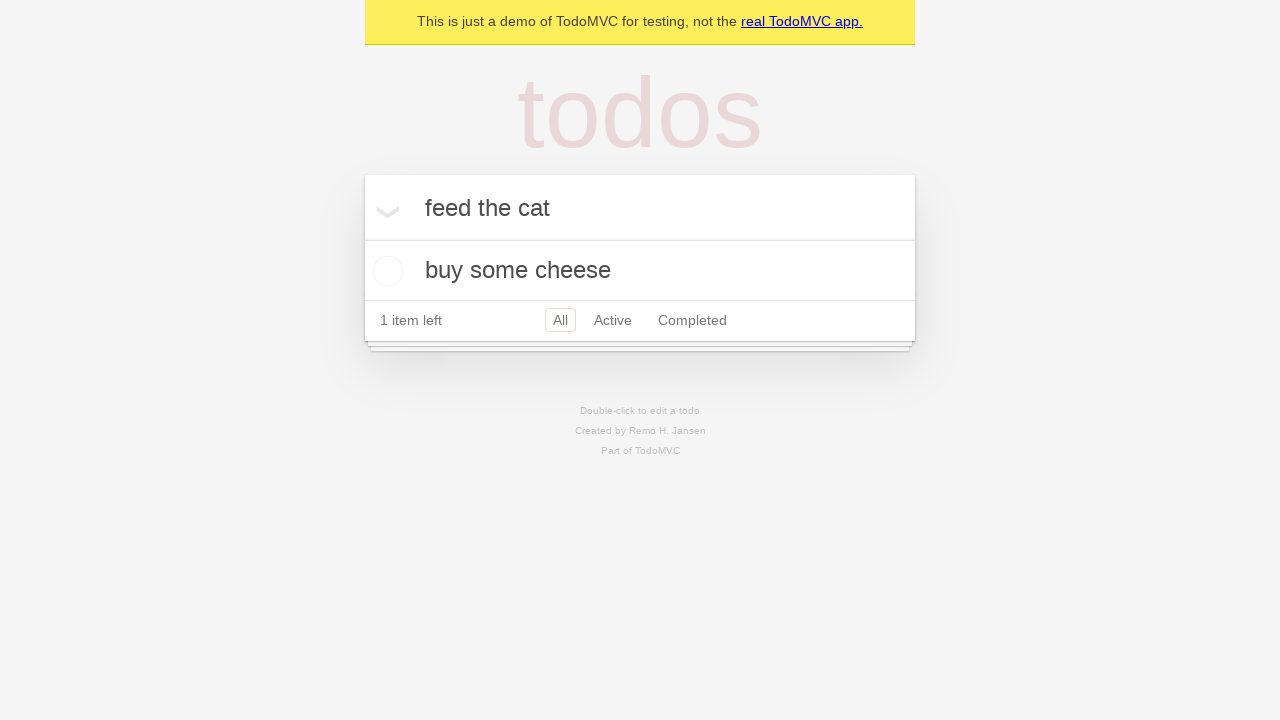

Pressed Enter to create second todo item on internal:attr=[placeholder="What needs to be done?"i]
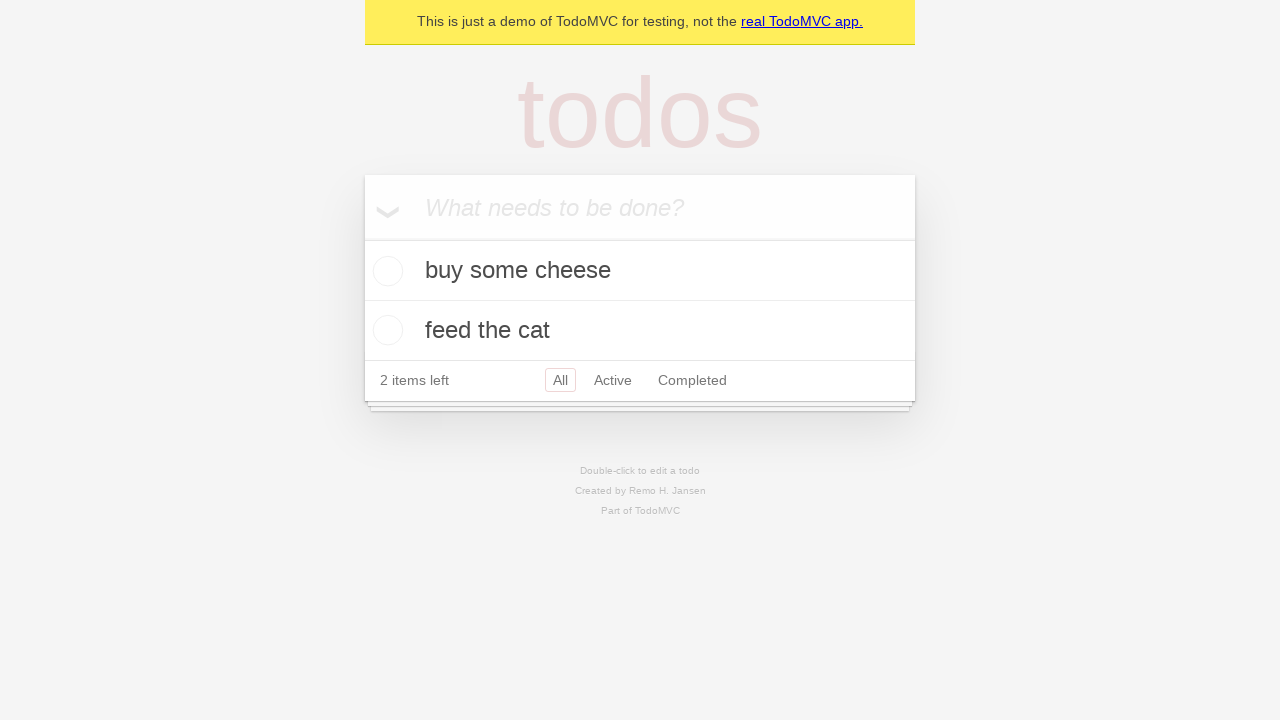

Waited for two todo items to be present in the DOM
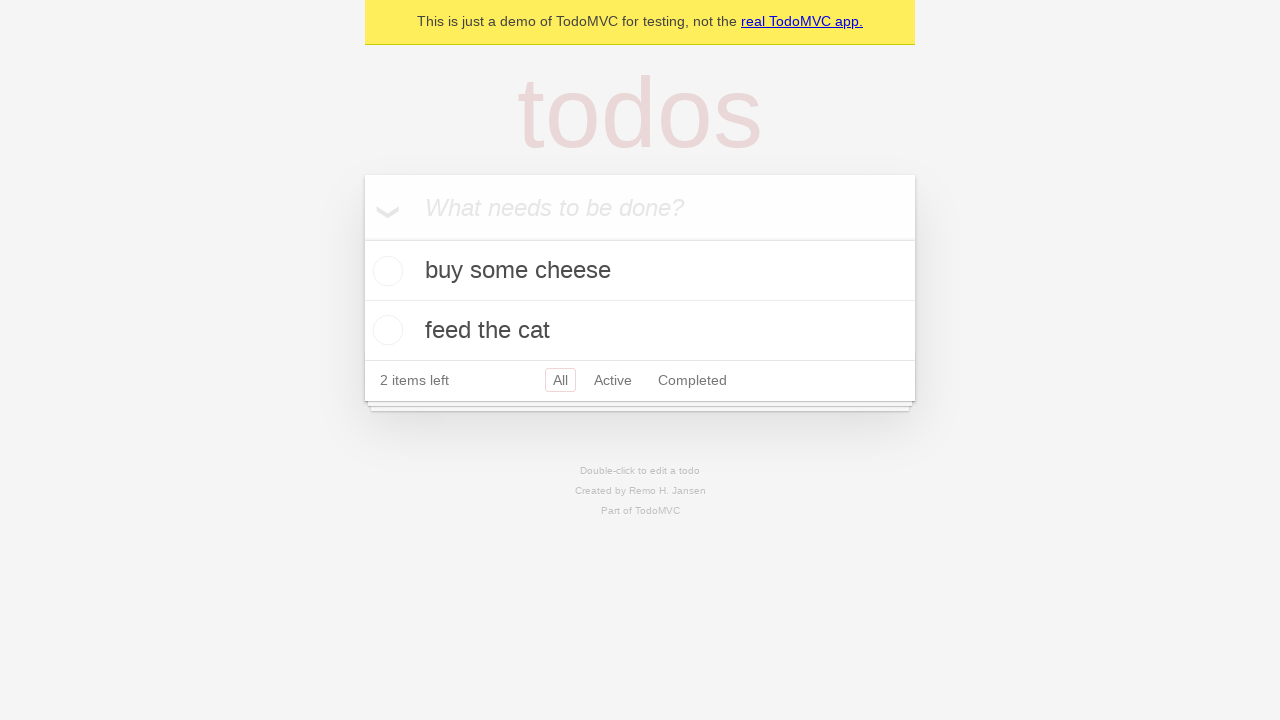

Marked first todo item 'buy some cheese' as complete at (385, 271) on internal:testid=[data-testid="todo-item"s] >> nth=0 >> internal:role=checkbox
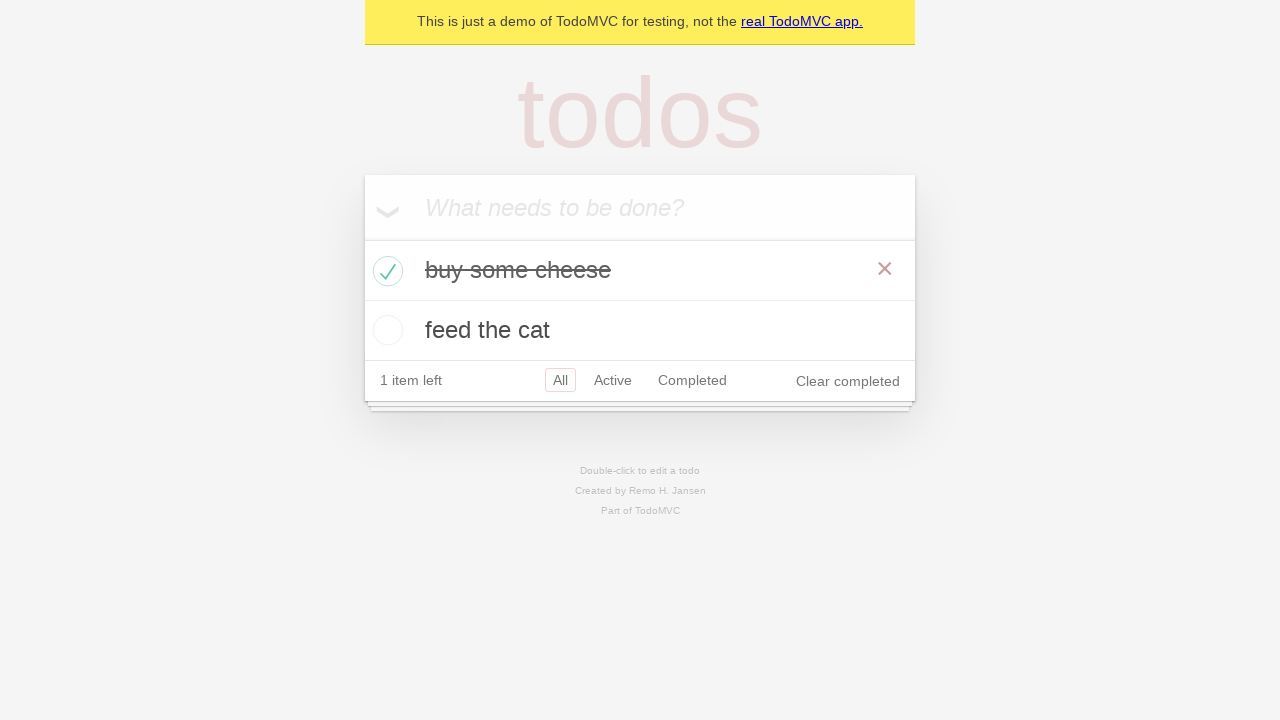

Marked second todo item 'feed the cat' as complete at (385, 330) on internal:testid=[data-testid="todo-item"s] >> nth=1 >> internal:role=checkbox
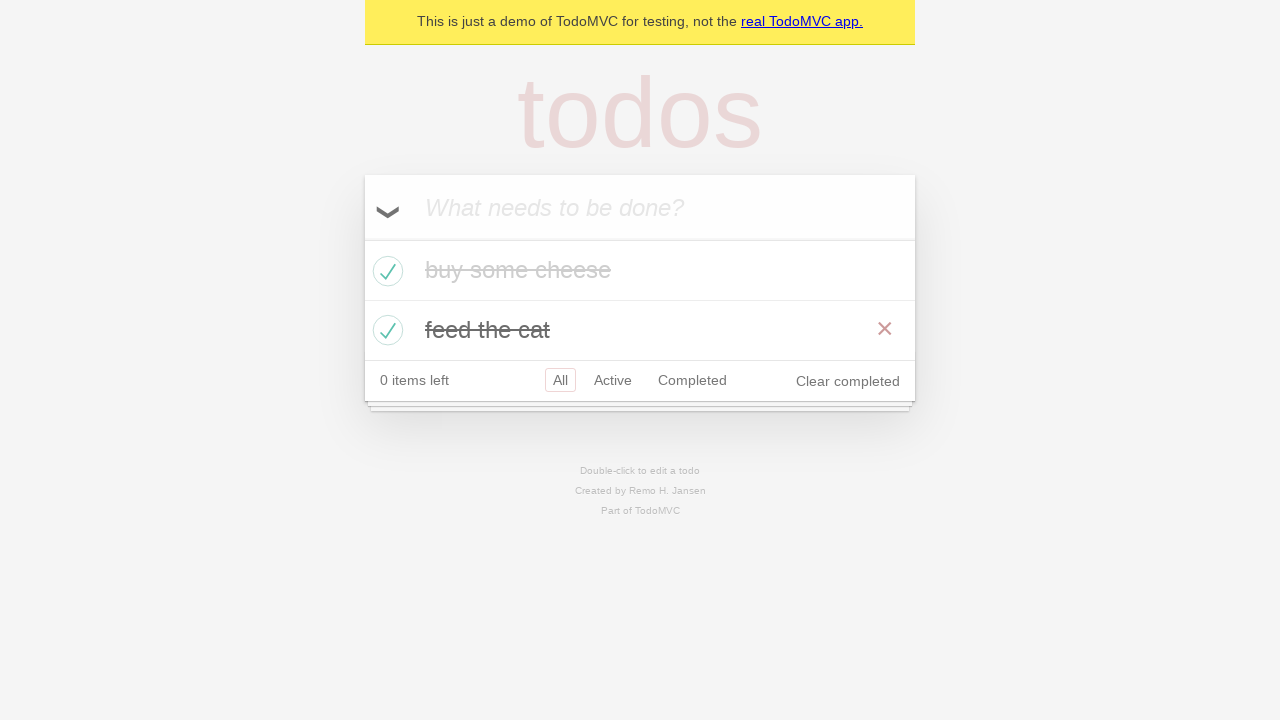

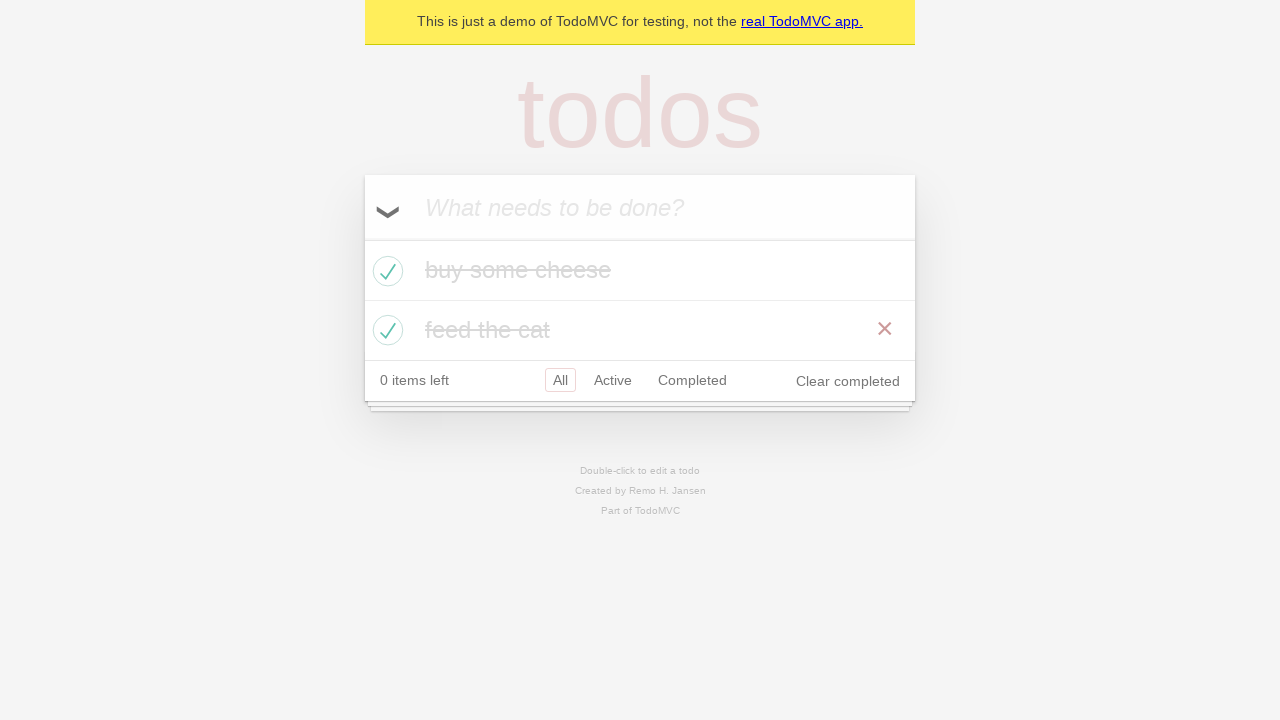